Tests signature drawing functionality by clicking on Draw Signature tab and interacting with the canvas element to draw

Starting URL: https://signature-generator.com/

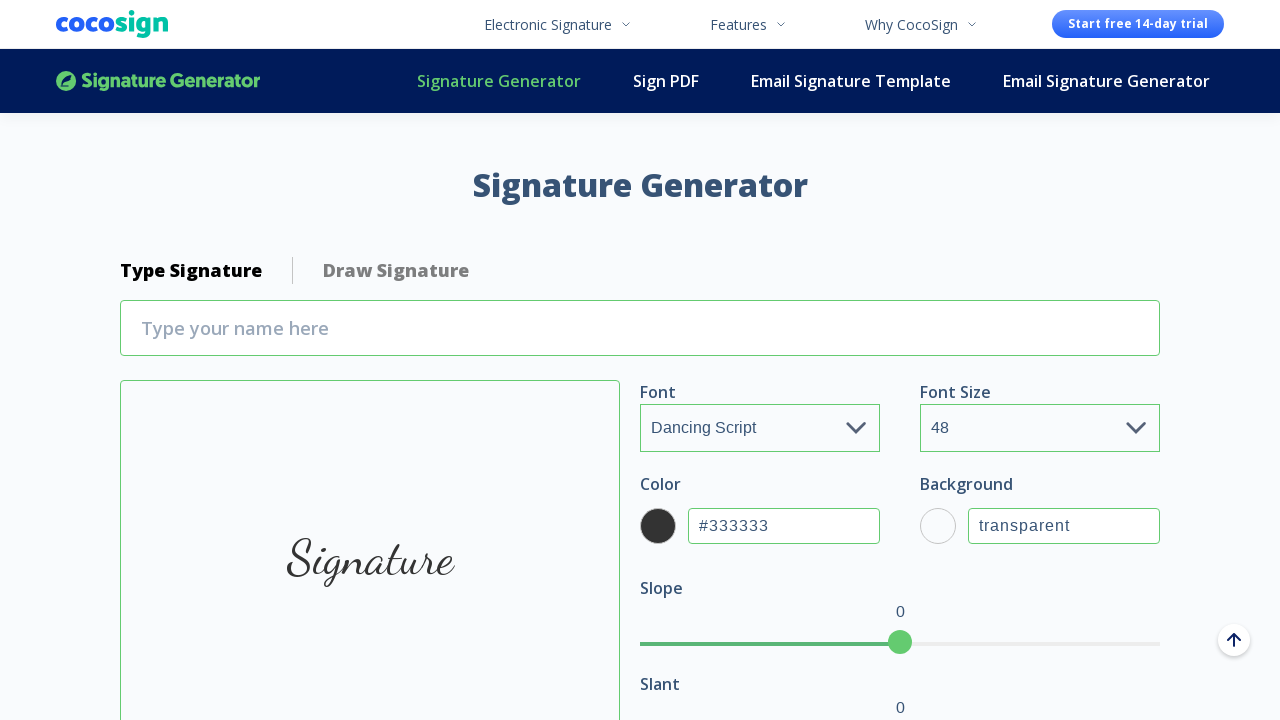

Clicked on Draw Signature tab at (396, 270) on xpath=//li[text()='Draw Signature']
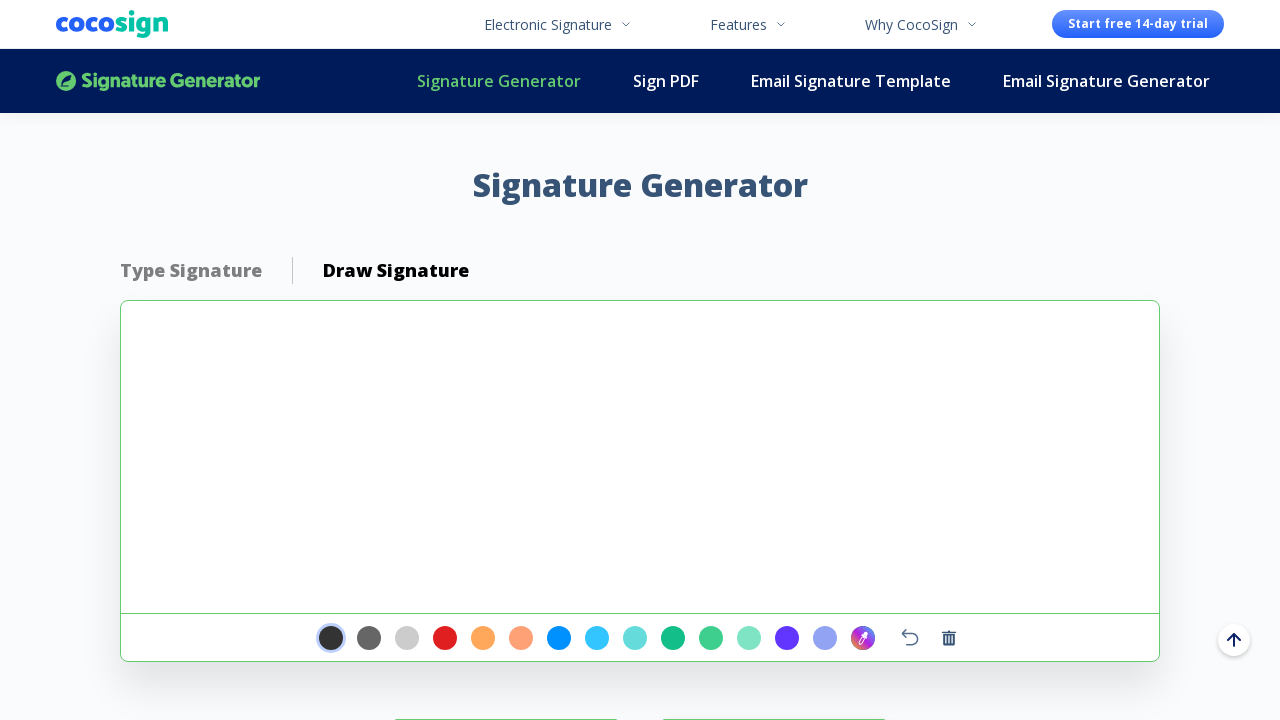

Located signature canvas element
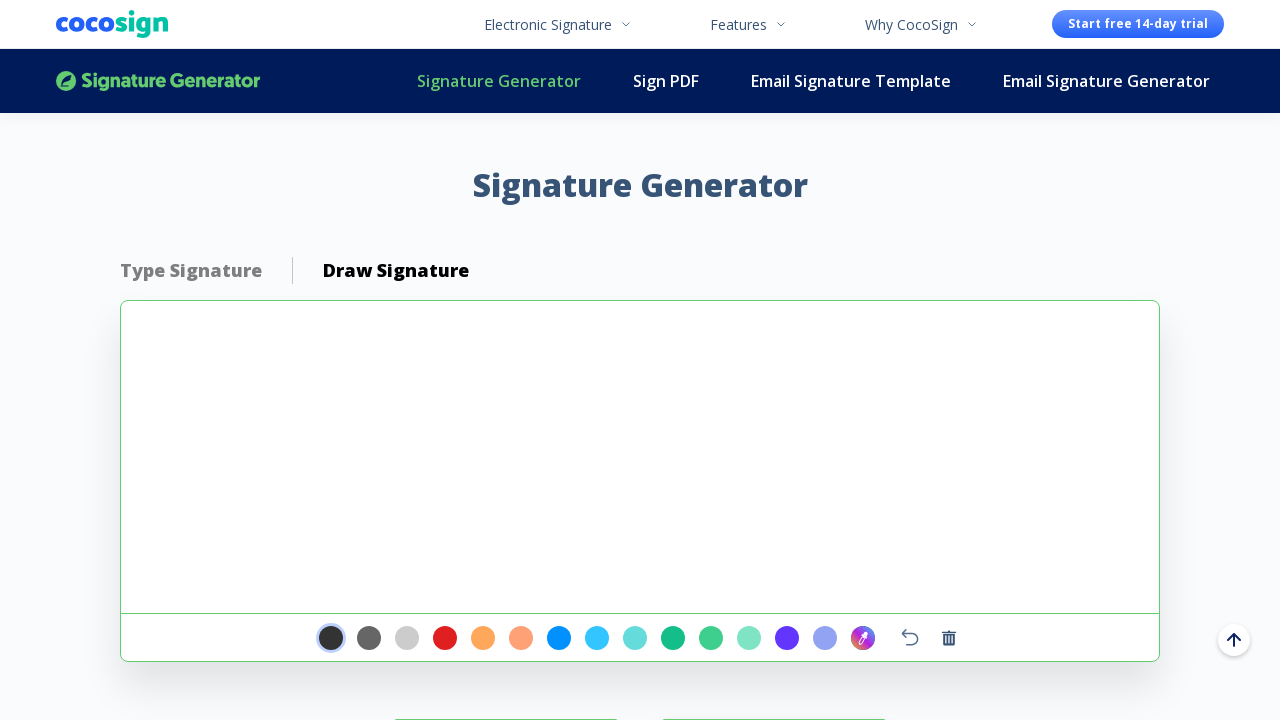

Clicked on canvas to start drawing at (640, 457) on #signature-pad
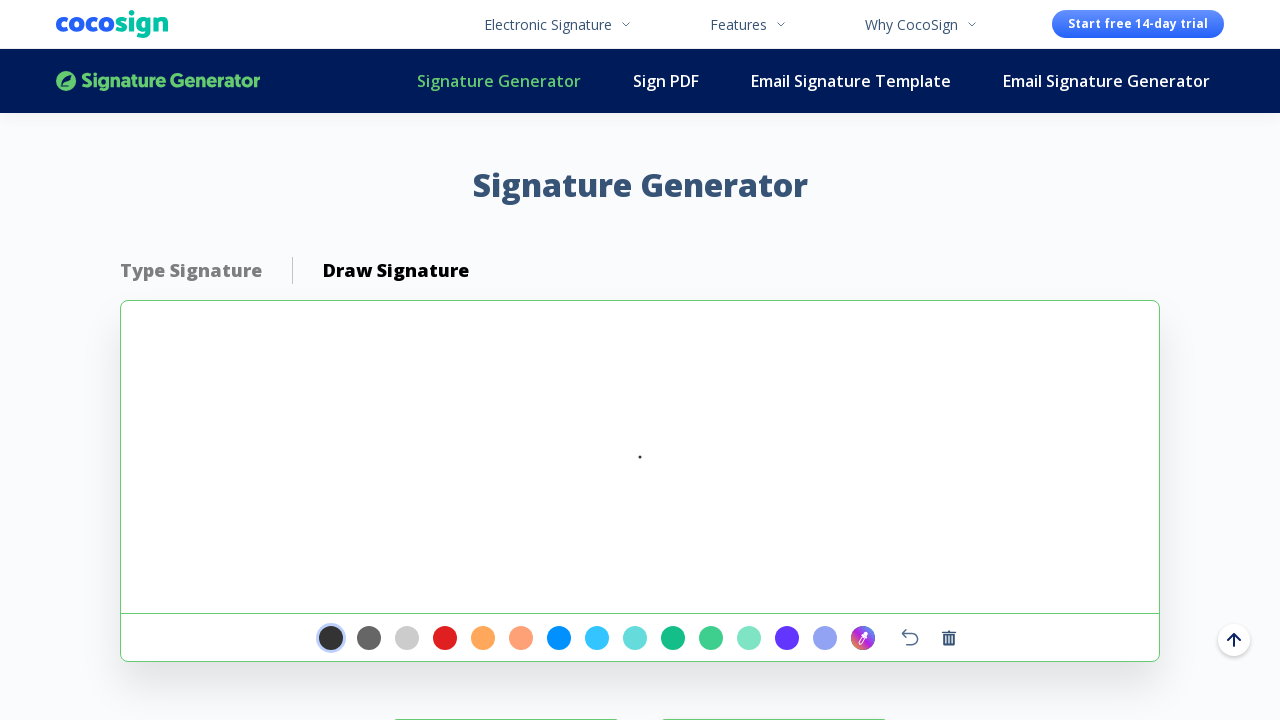

Hovered over canvas at position (3, 3) at (124, 304) on #signature-pad
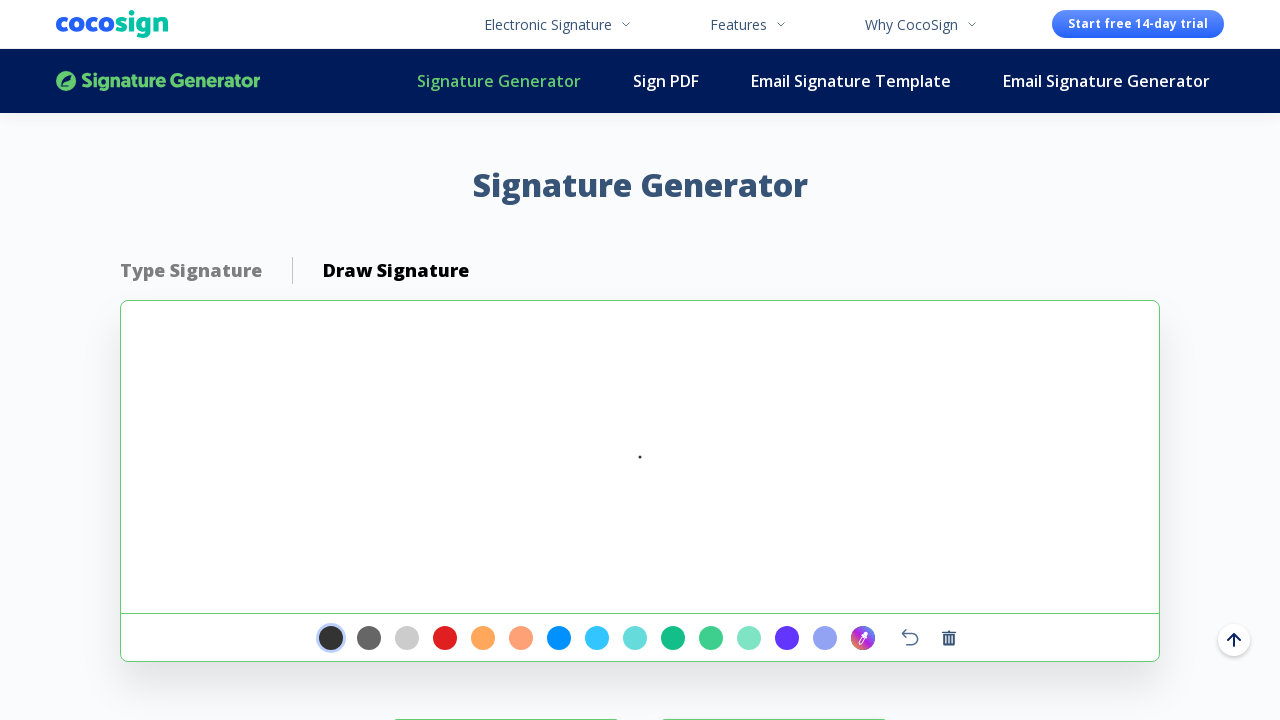

Pressed mouse button down to begin drawing stroke at (124, 304)
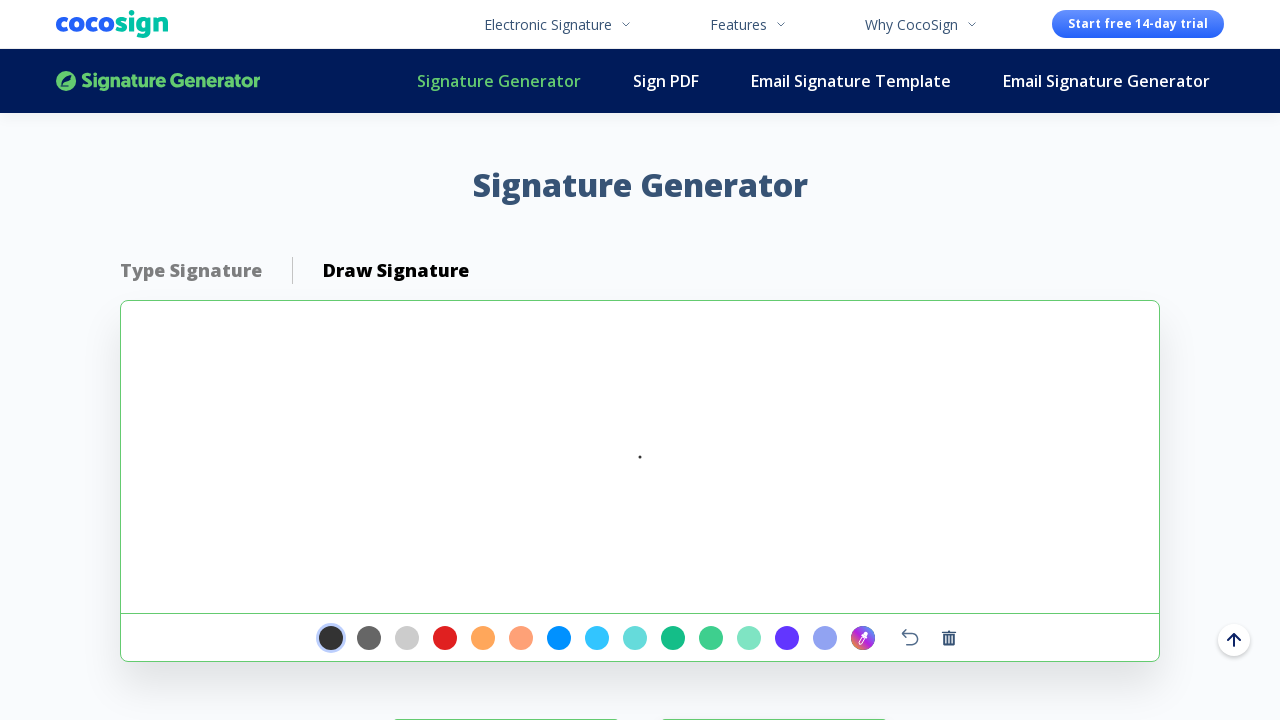

Moved mouse to position (43, 53) while drawing at (43, 53)
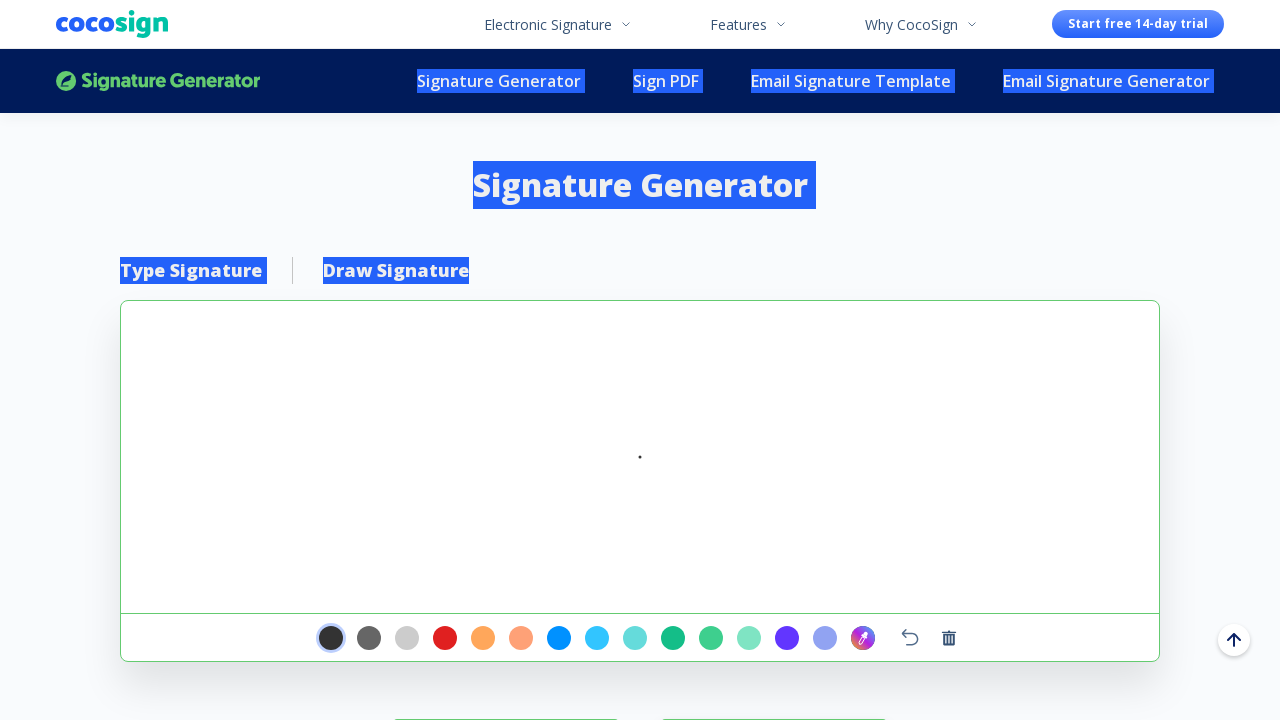

Released mouse button to complete drawing stroke at (43, 53)
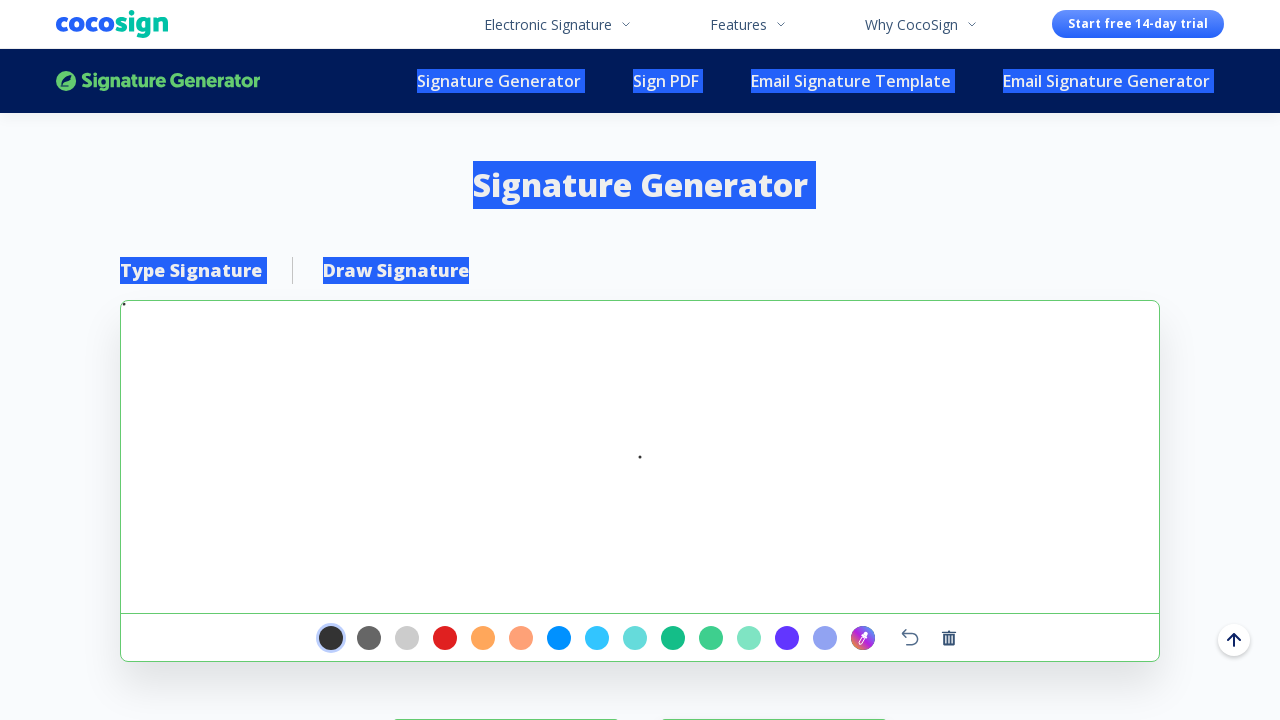

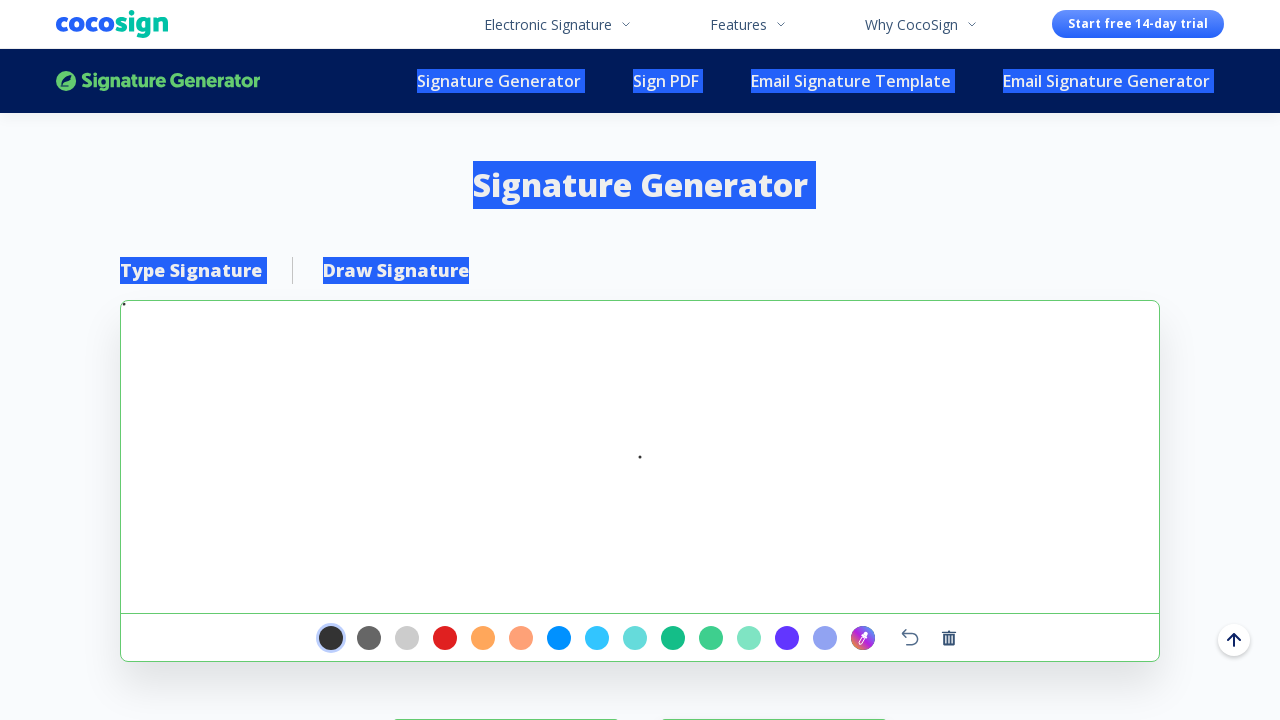